Tests dynamic controls functionality by clicking a checkbox, then clicking a button to remove it, and verifying that a confirmation message appears.

Starting URL: https://the-internet.herokuapp.com/dynamic_controls

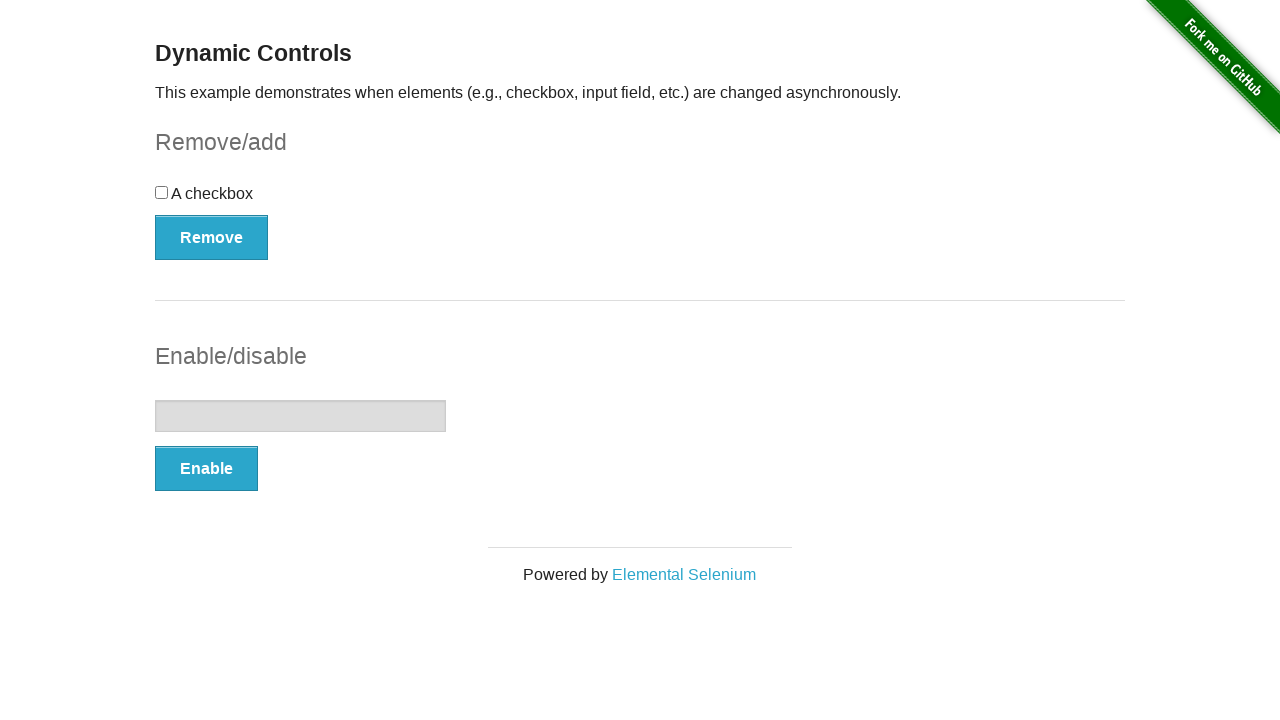

Clicked the checkbox in the dynamic controls section at (162, 192) on div#checkbox input
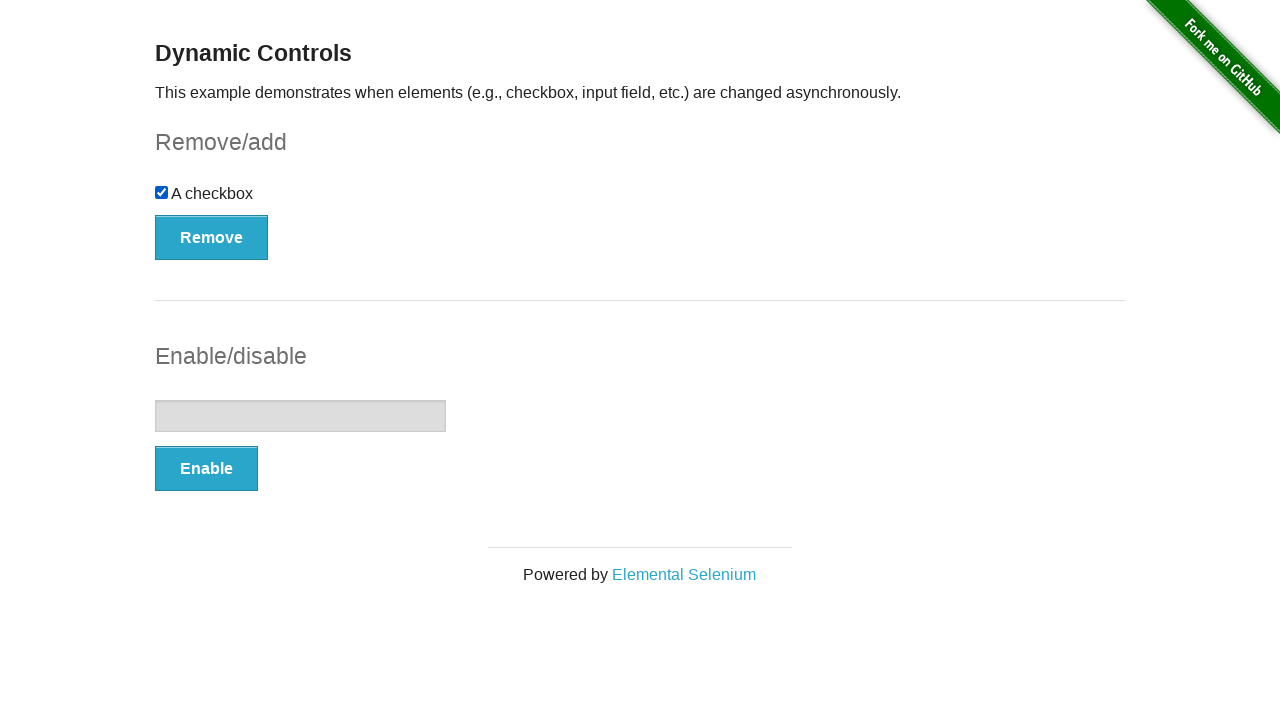

Clicked the Remove button to remove the checkbox at (212, 237) on form#checkbox-example button
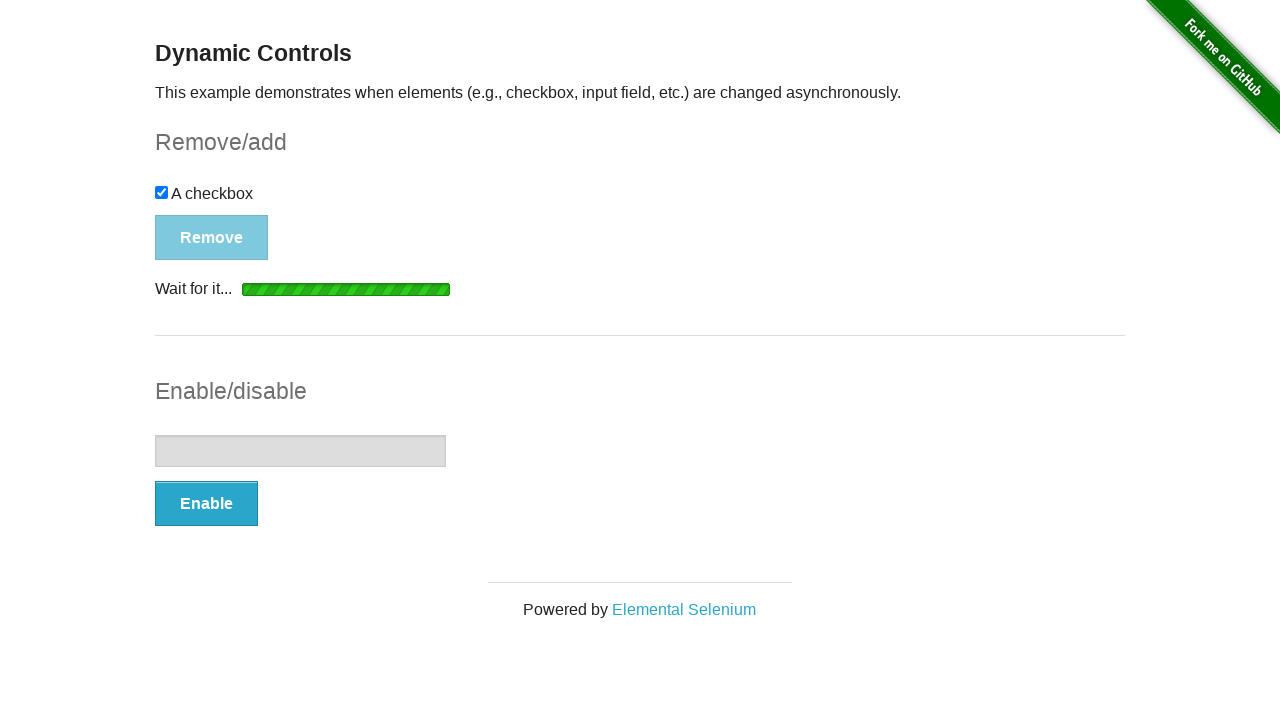

Confirmed that the removal message appeared and is visible
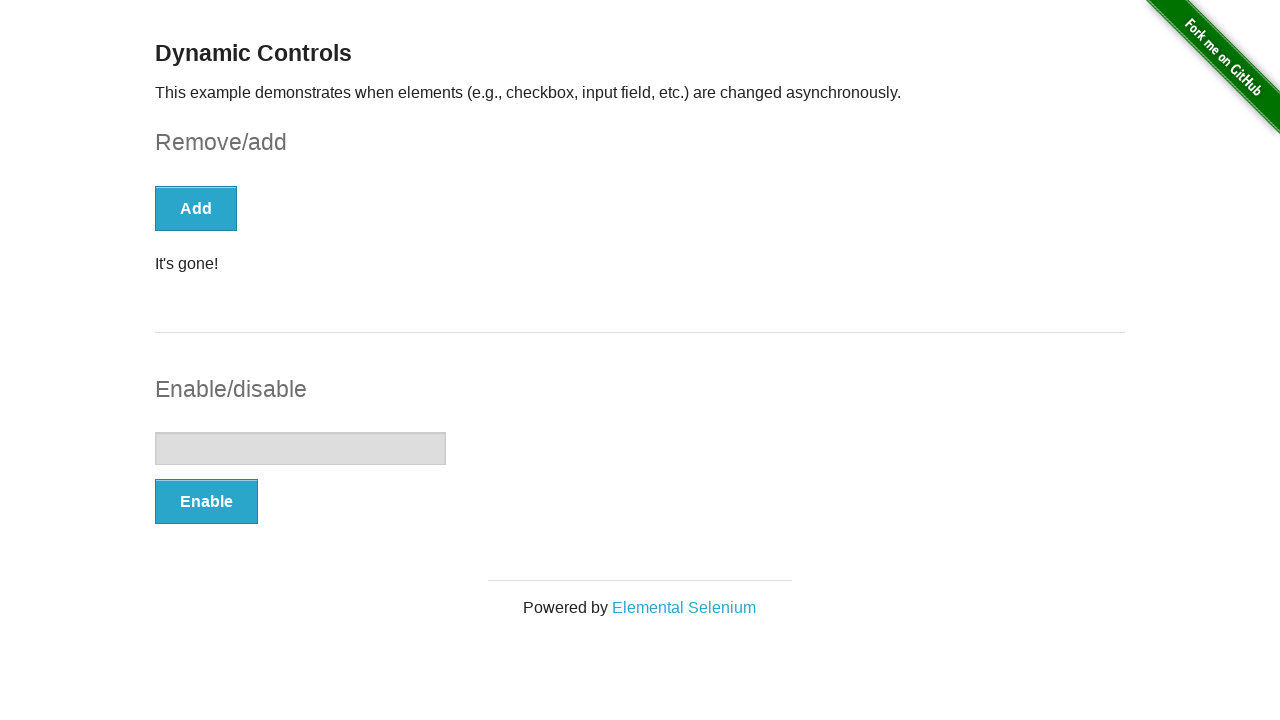

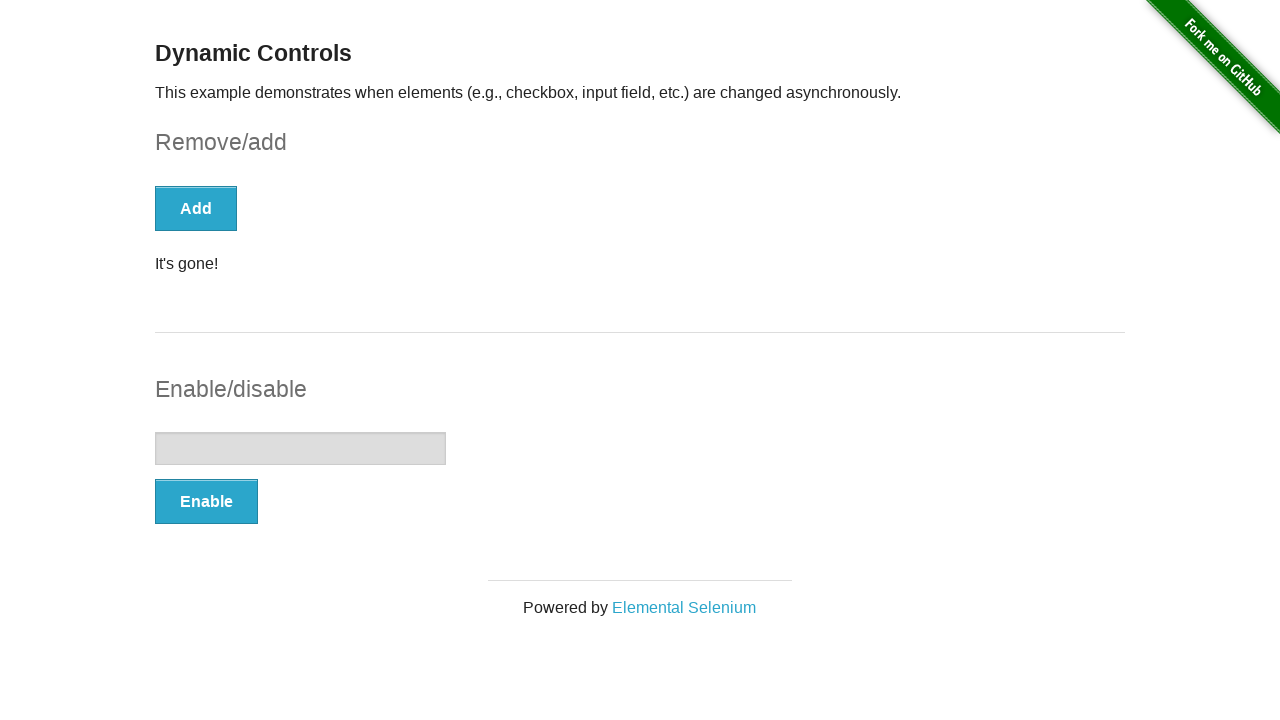